Tests flight booking workflow by selecting departure and destination cities, choosing a flight, filling customer details, and completing the purchase

Starting URL: https://blazedemo.com/

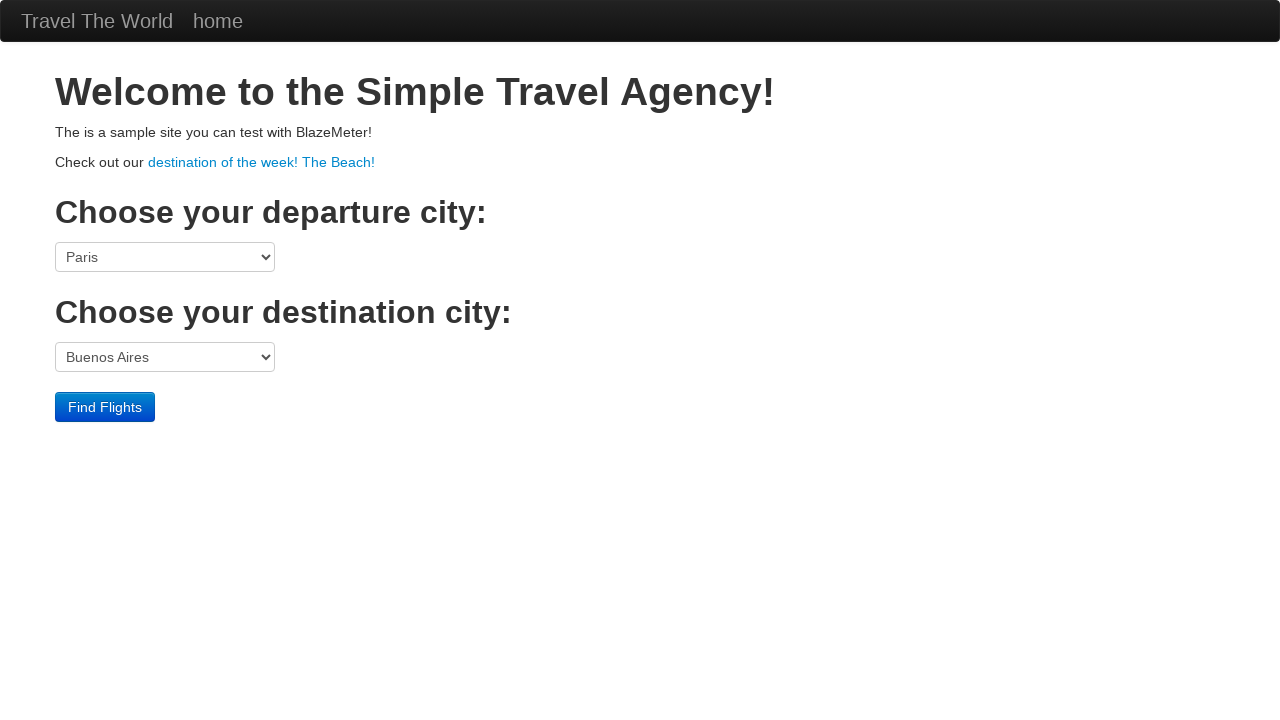

Selected departure city (second option in dropdown) on select[name='fromPort']
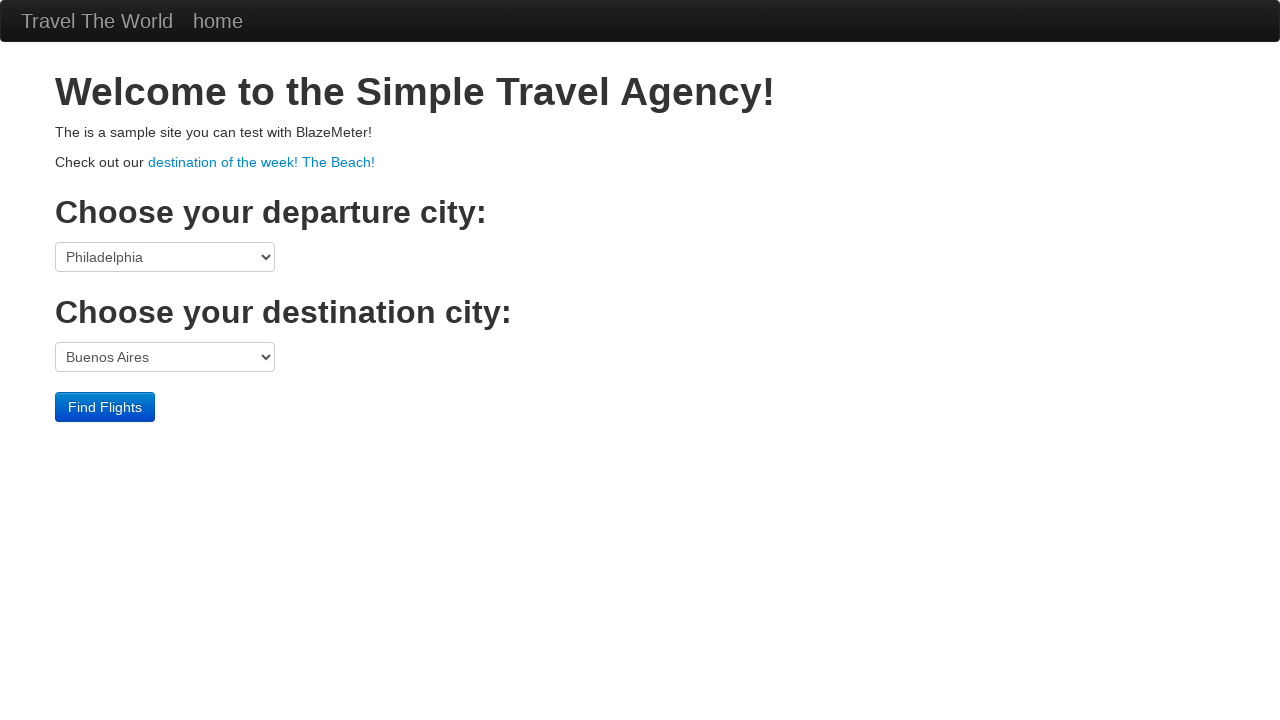

Selected destination city as Rome on select[name='toPort']
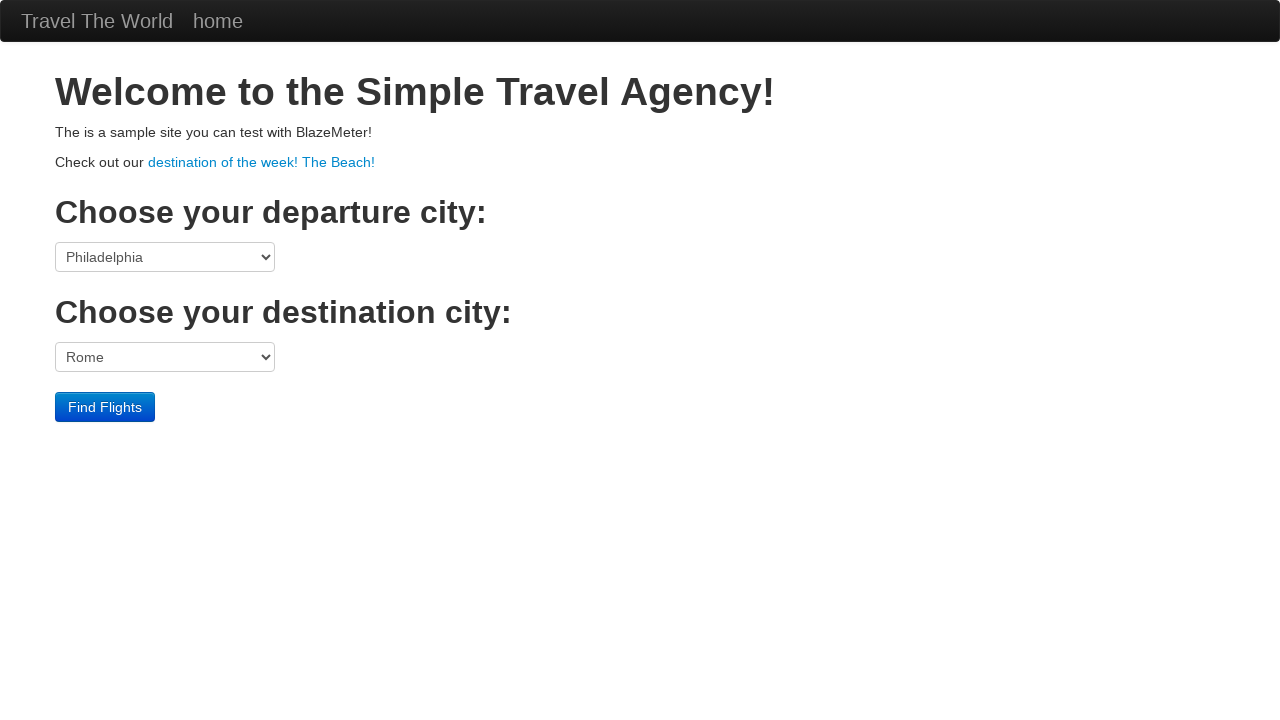

Clicked Find Flights button at (105, 407) on xpath=/html/body/div[3]/form/div/input
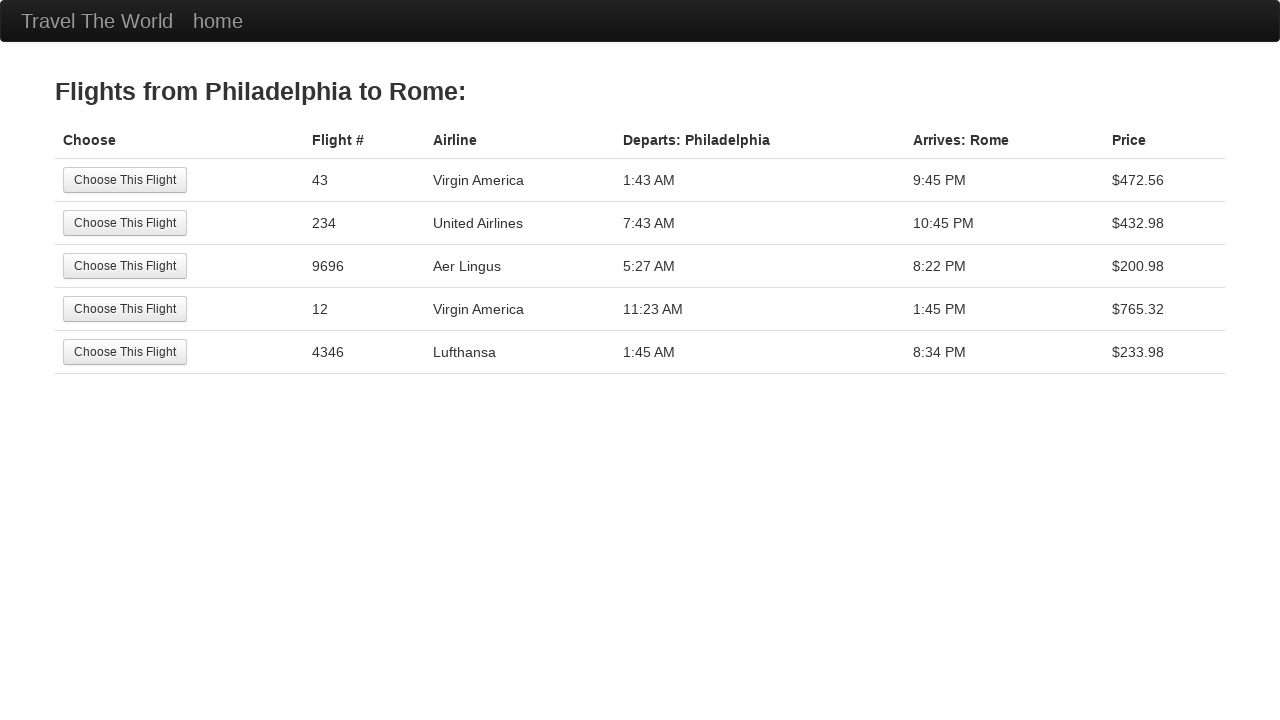

Flight results loaded
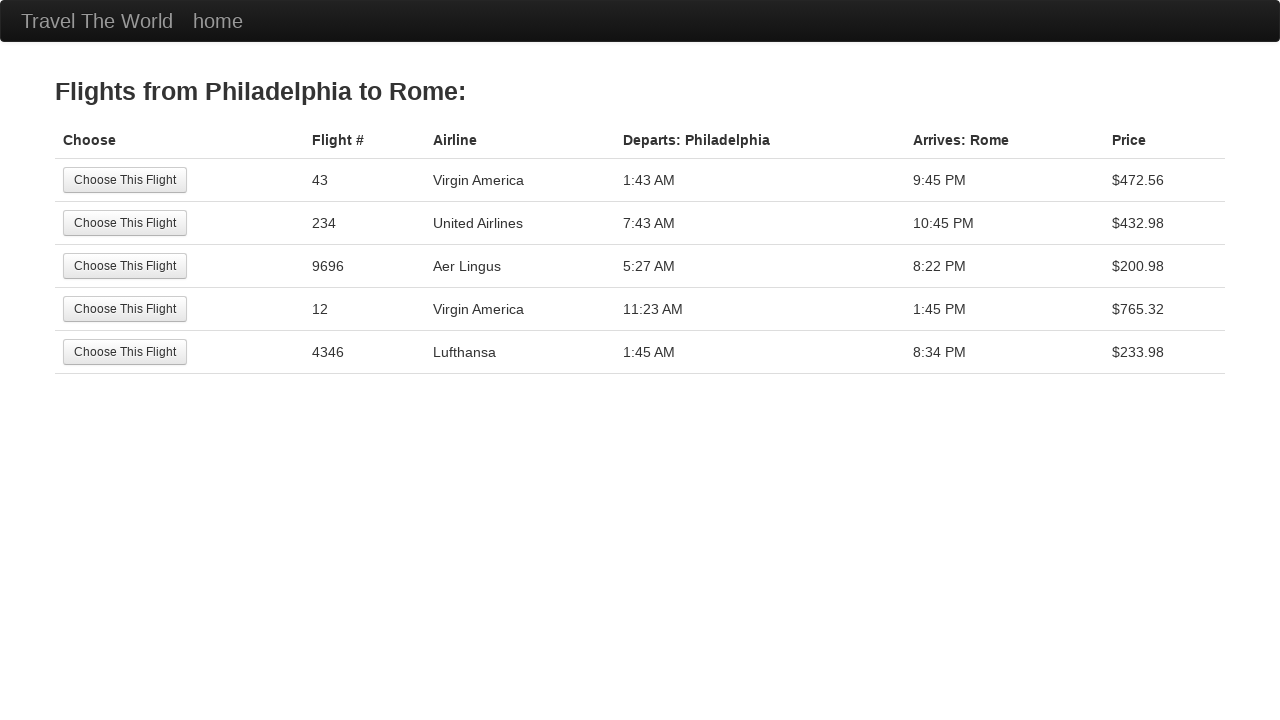

Selected the second flight from results at (125, 223) on xpath=/html/body/div[2]/table/tbody/tr[2]/td[1]/input
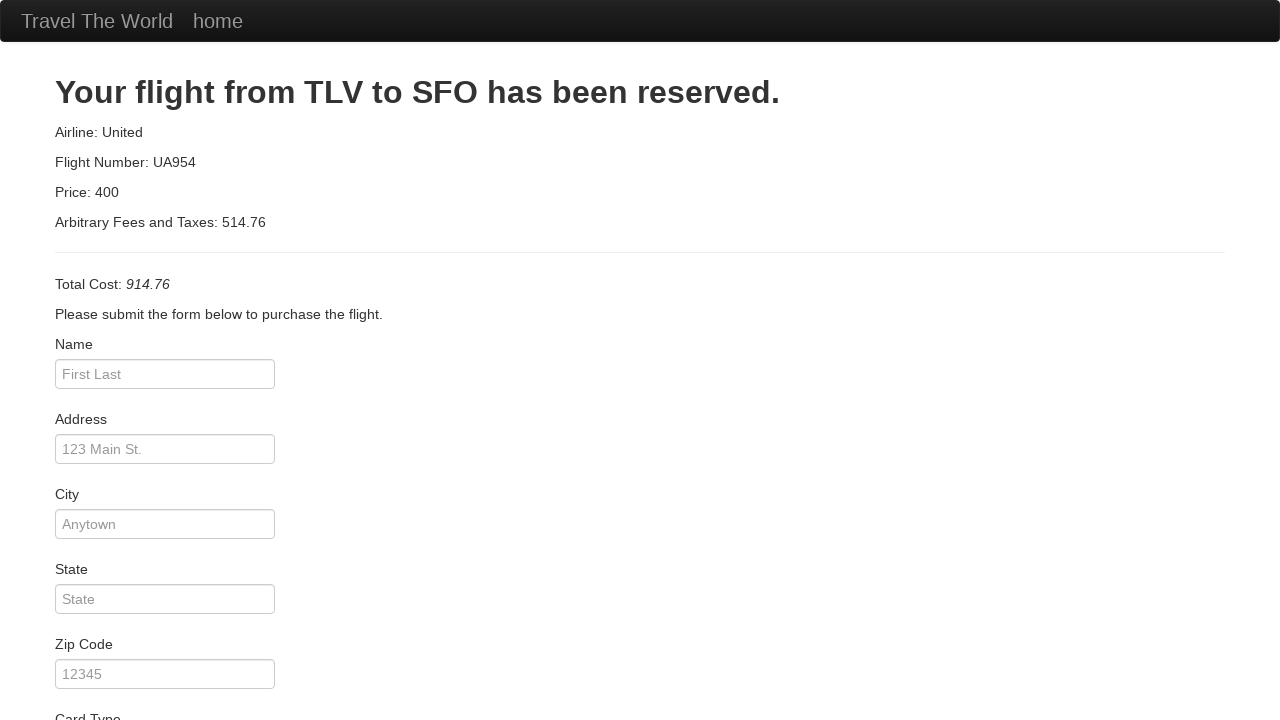

Filled customer name field with 'John Smith' on #inputName
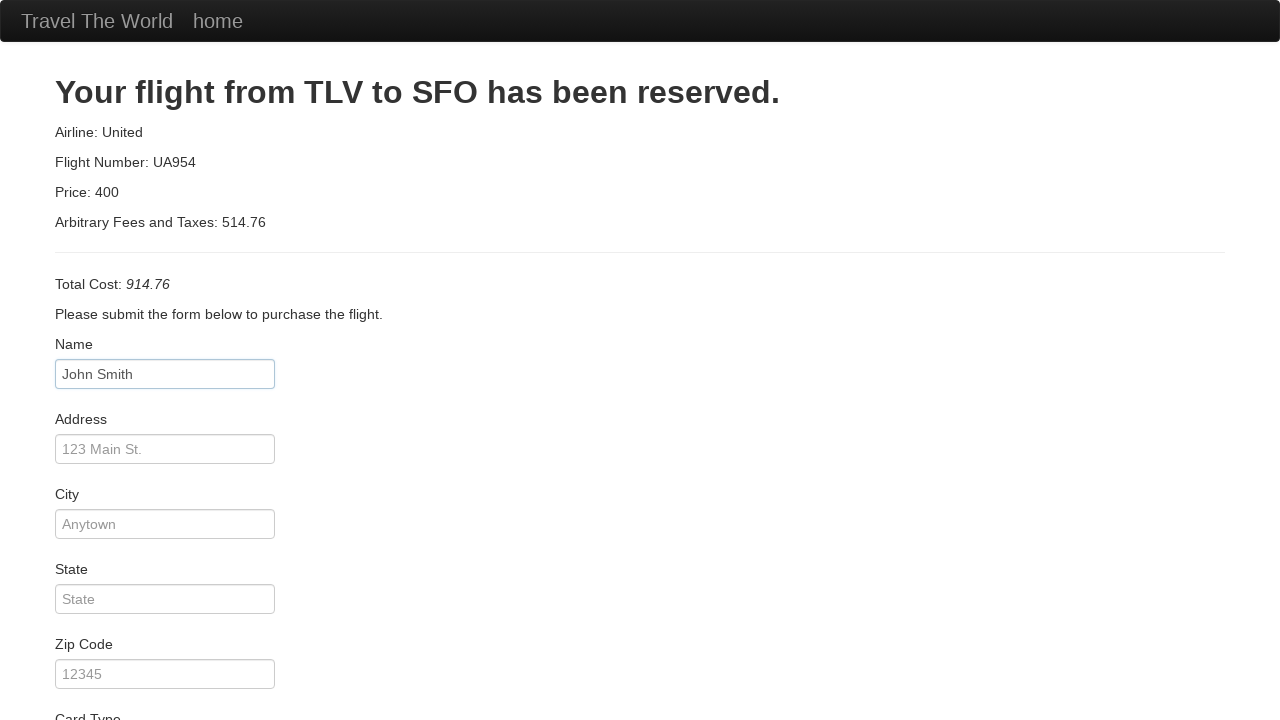

Filled address field with '123 Main Street' on #address
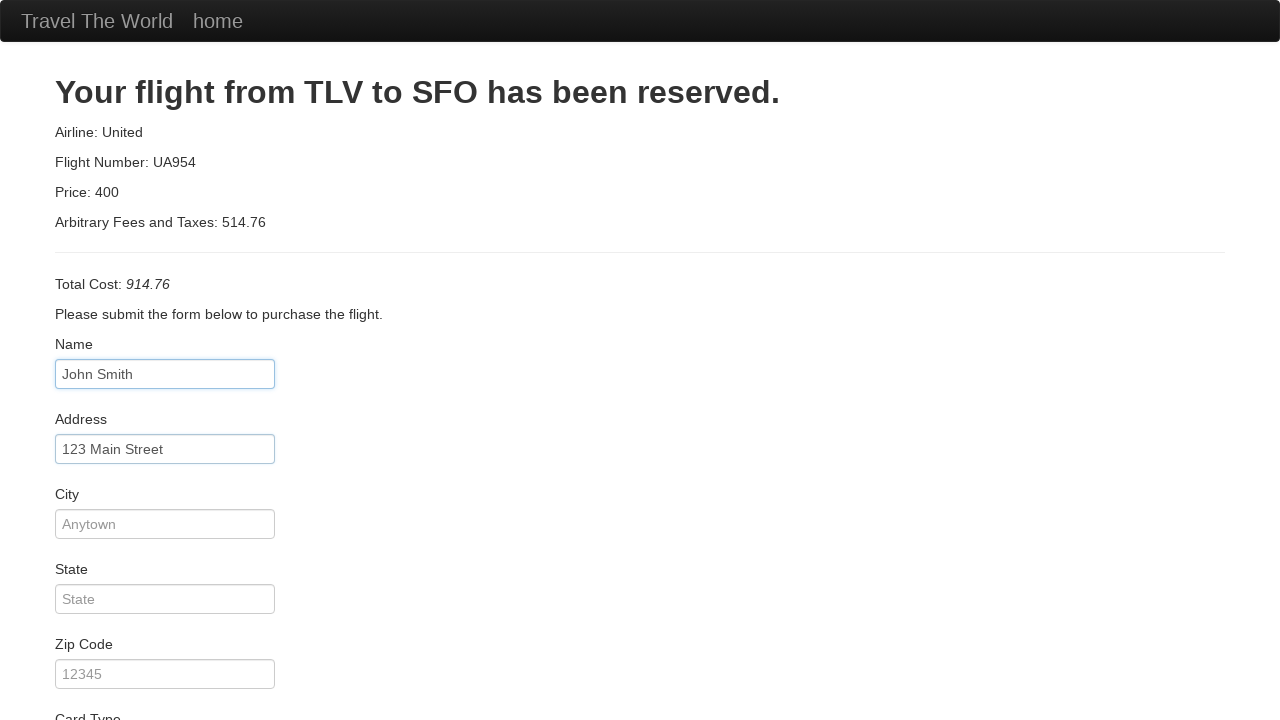

Filled city field with 'San Francisco' on #city
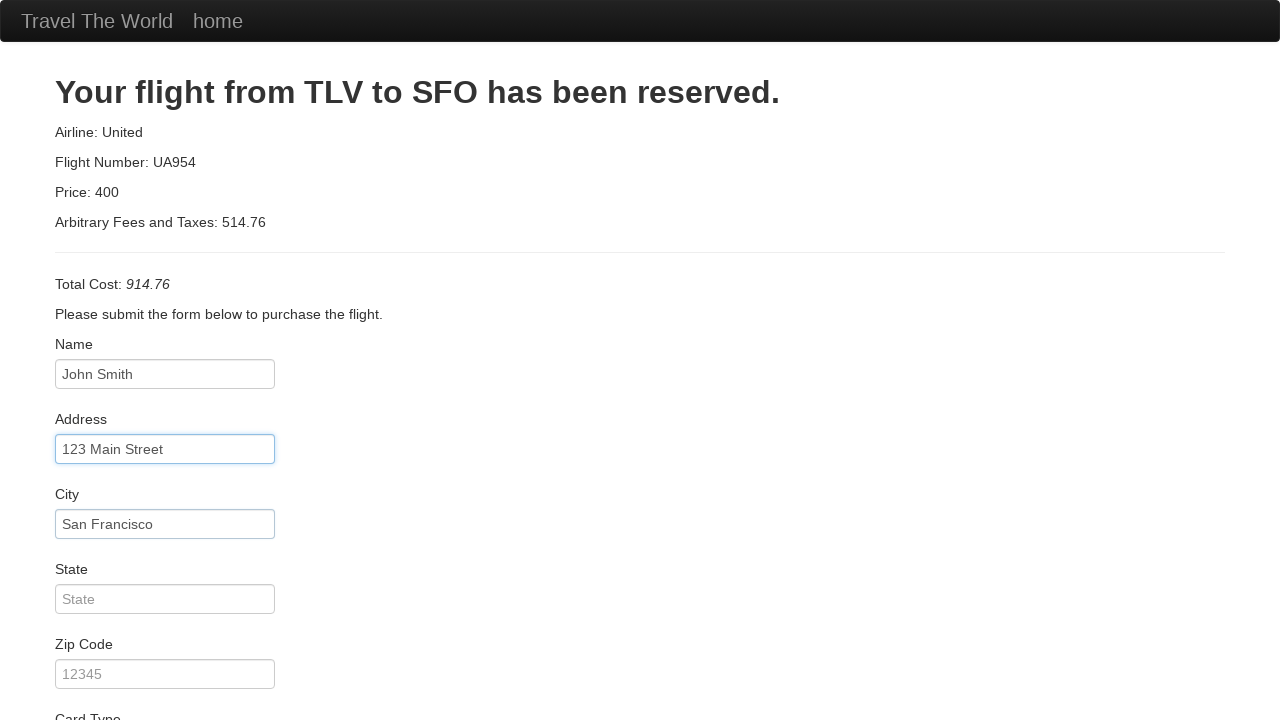

Scrolled down to reveal additional form fields
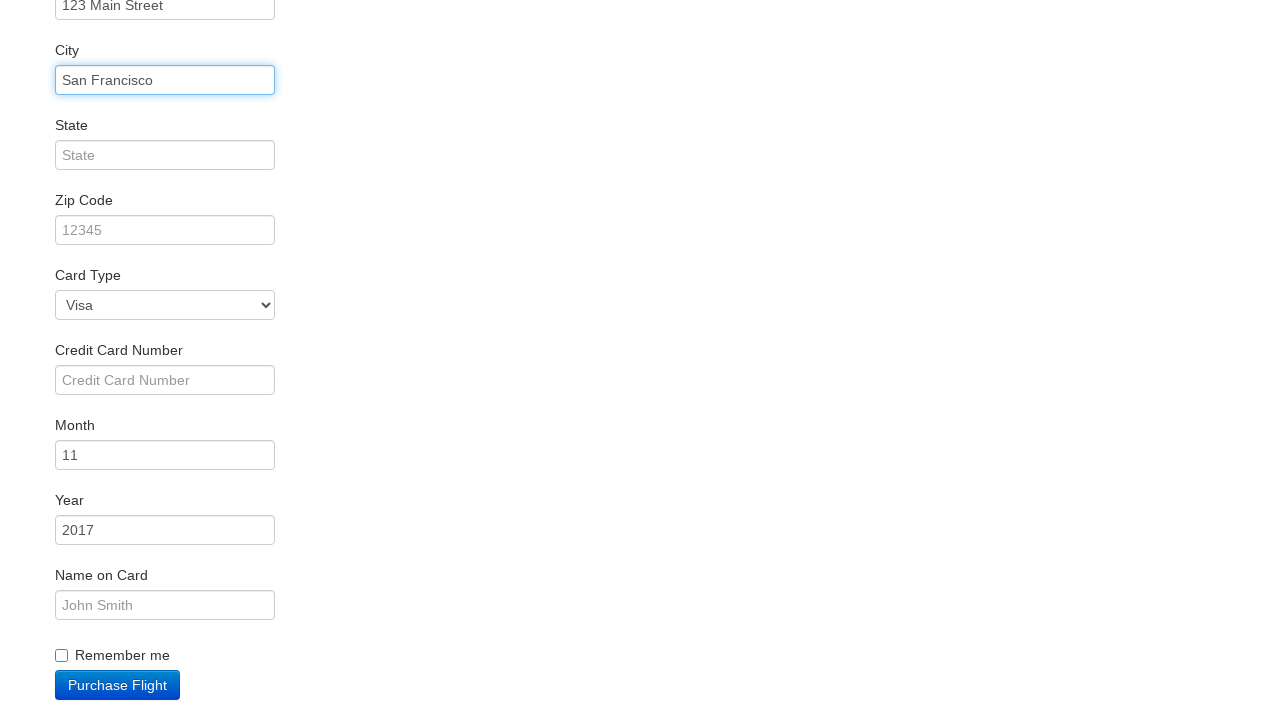

Filled state field with 'California' on #state
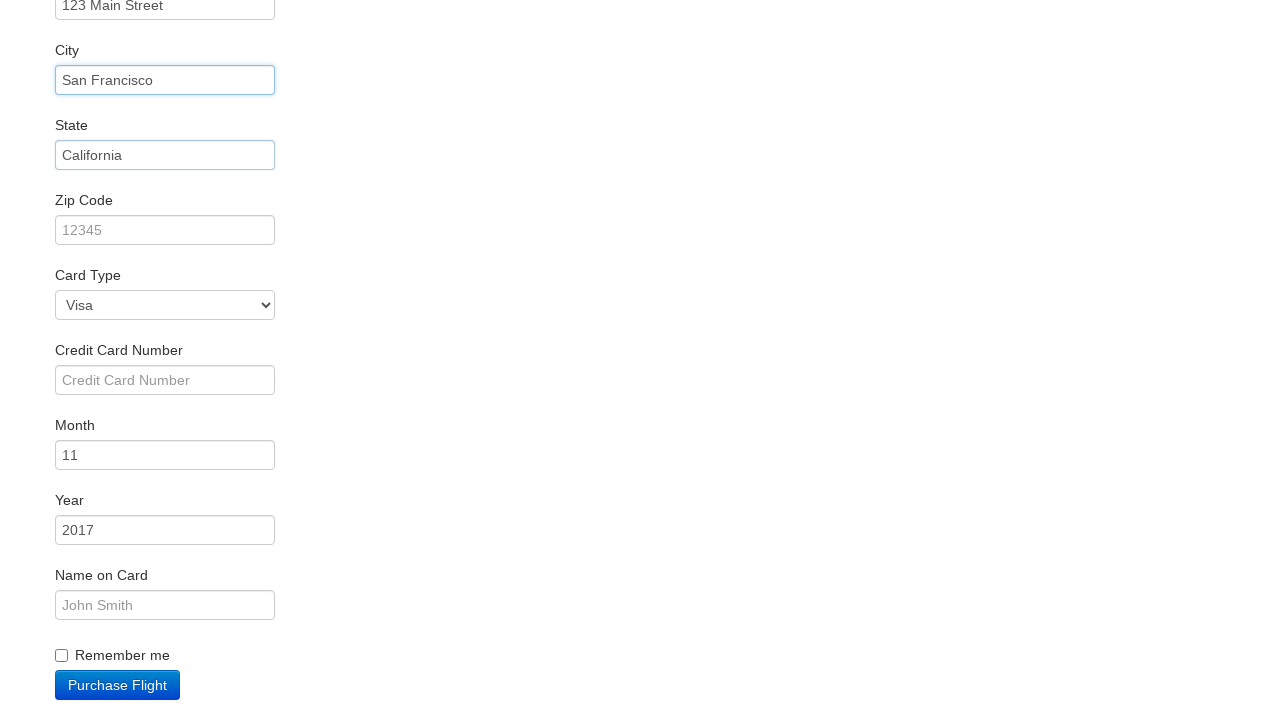

Filled zip code field with '94102' on #zipCode
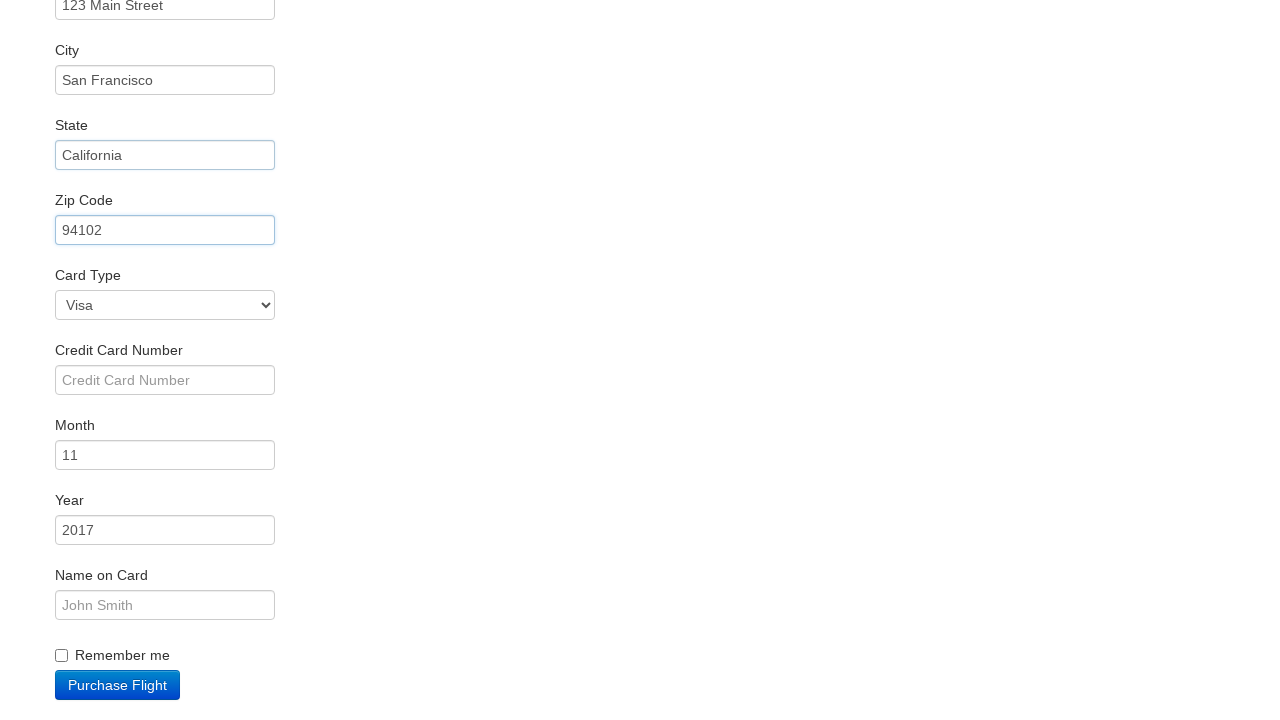

Filled credit card number field on #creditCardNumber
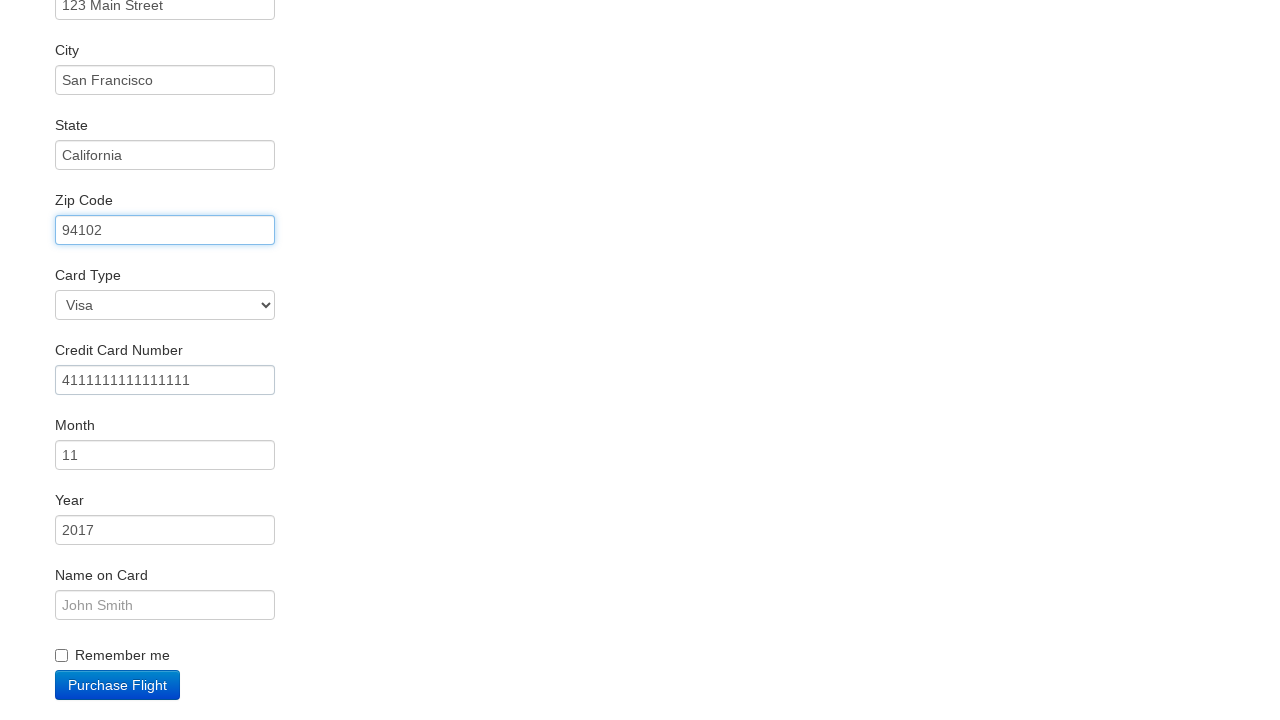

Filled name on card field with 'John Smith' on #nameOnCard
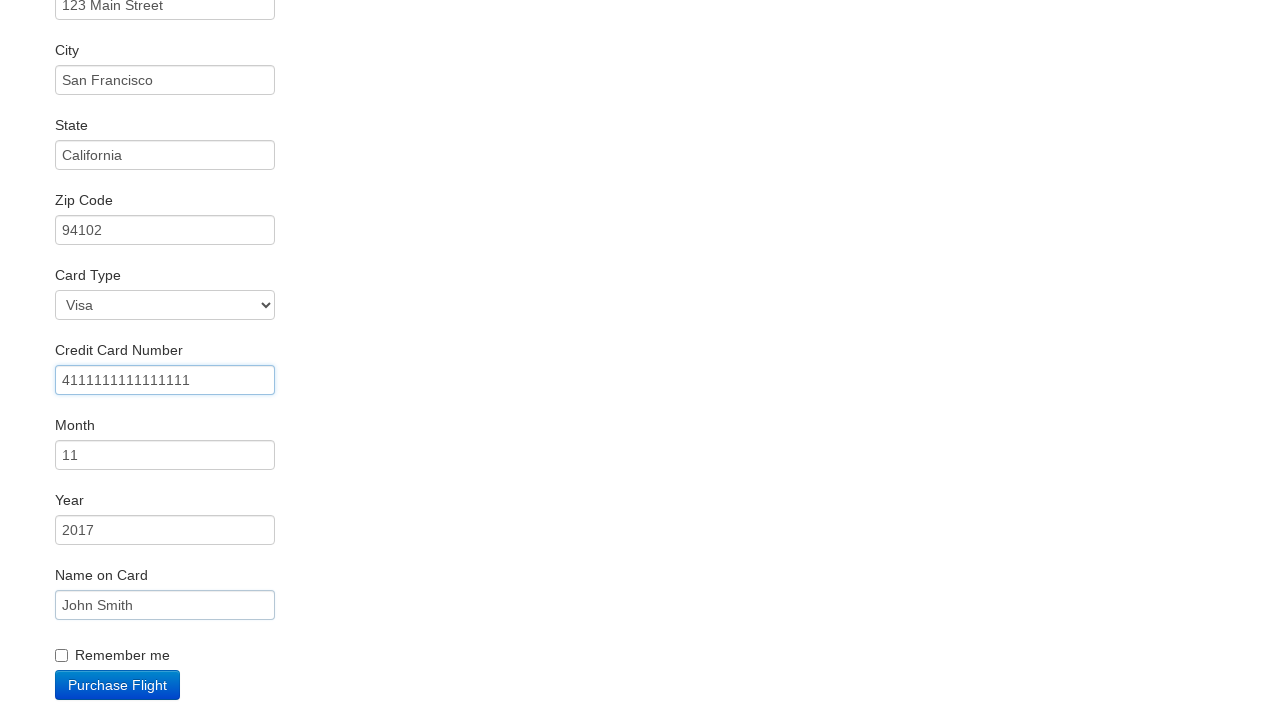

Checked the 'Remember Me' checkbox at (62, 656) on #rememberMe
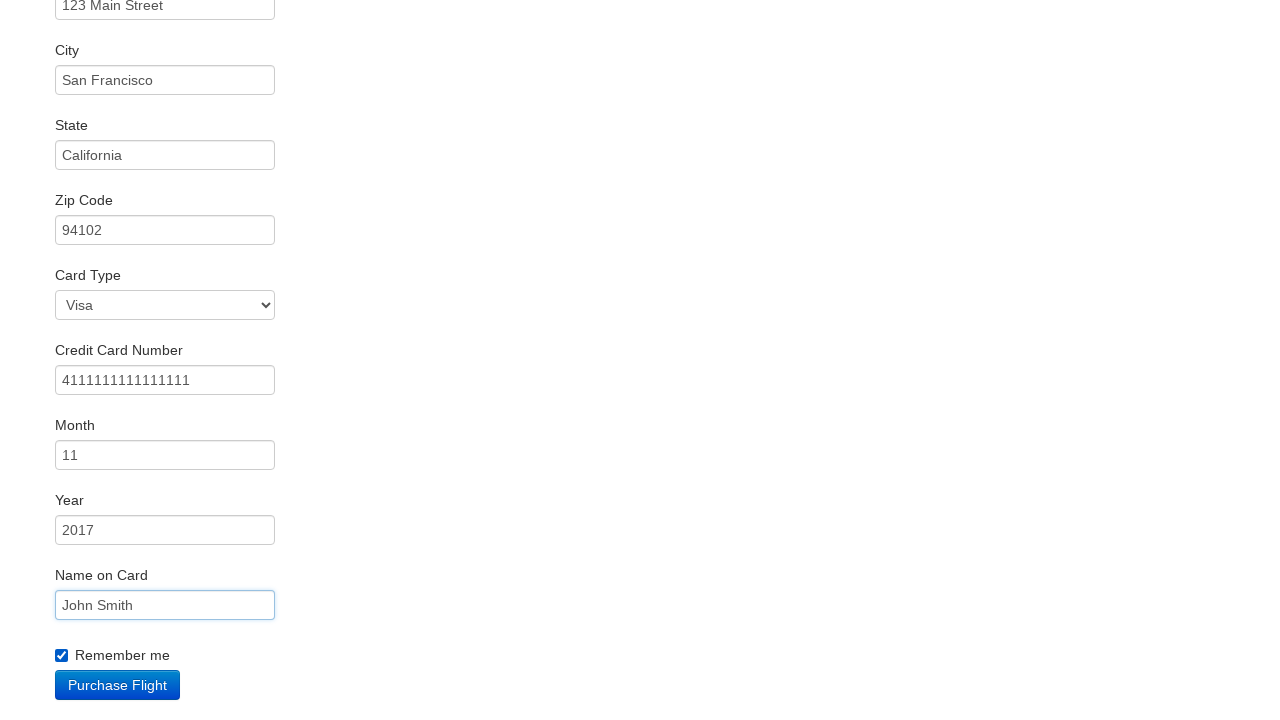

Clicked Purchase Flight button to complete booking at (118, 685) on xpath=/html/body/div[2]/form/div[11]/div/input
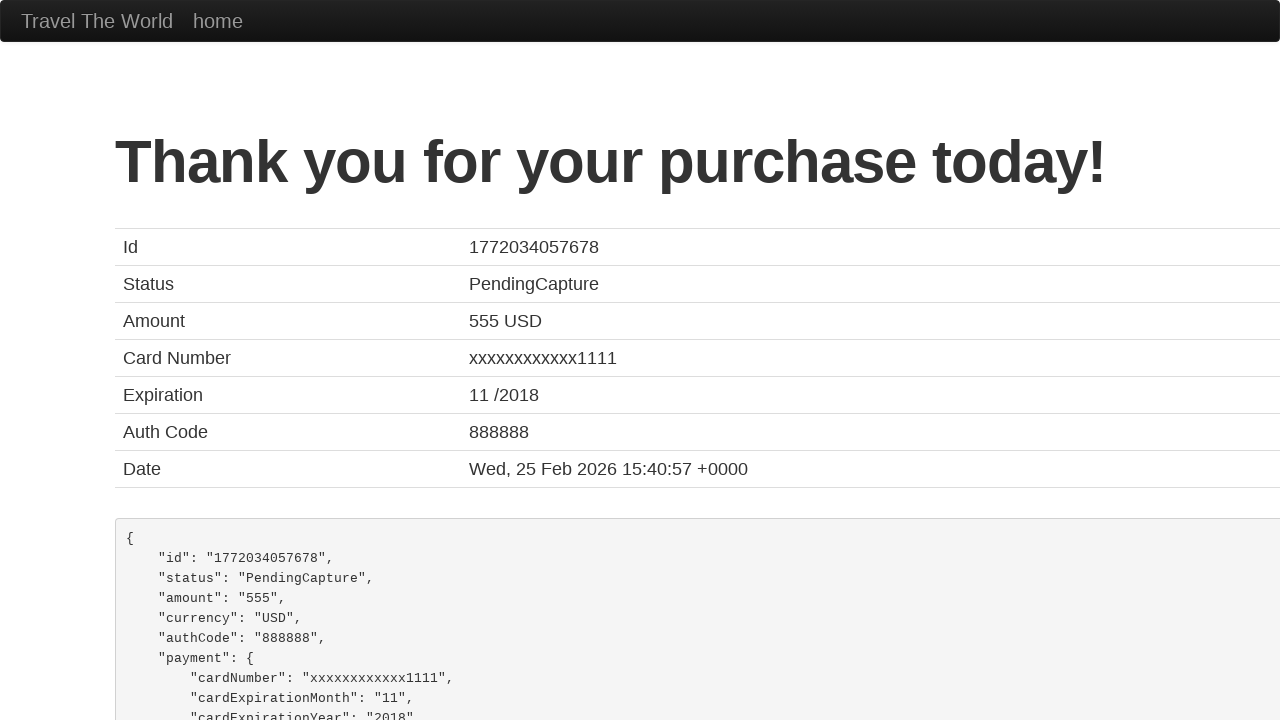

Flight booking confirmation page loaded successfully
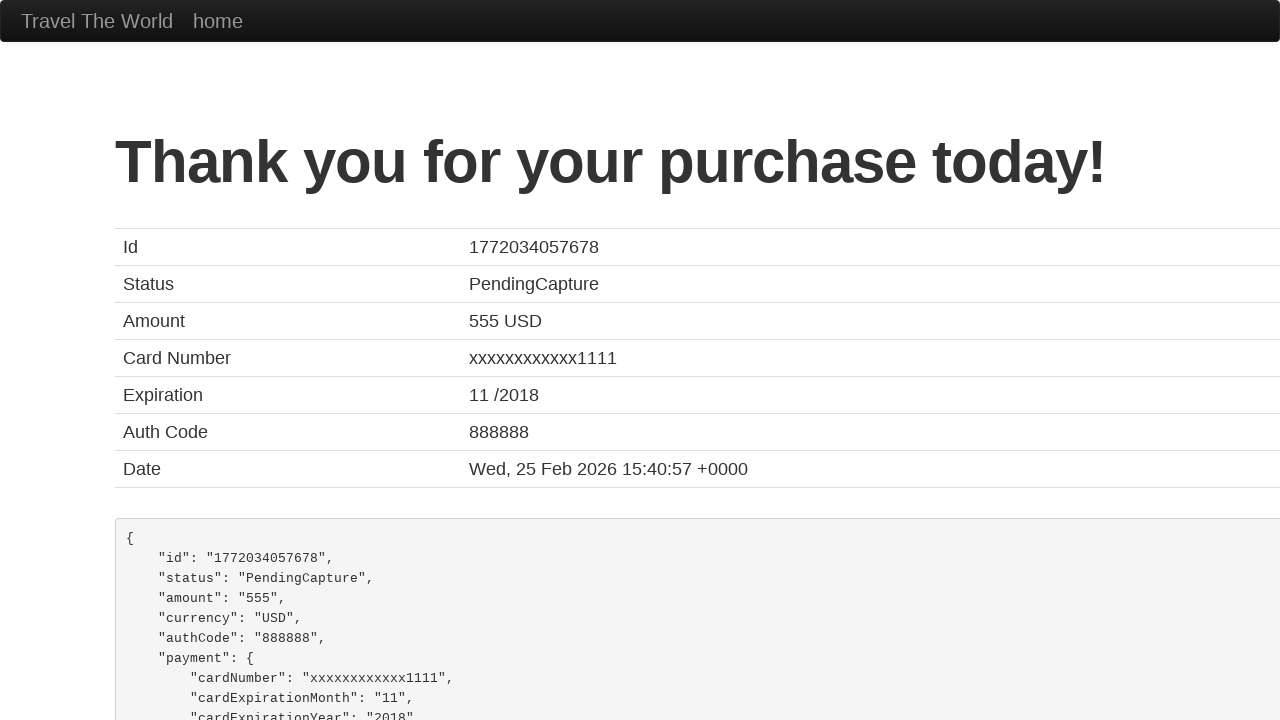

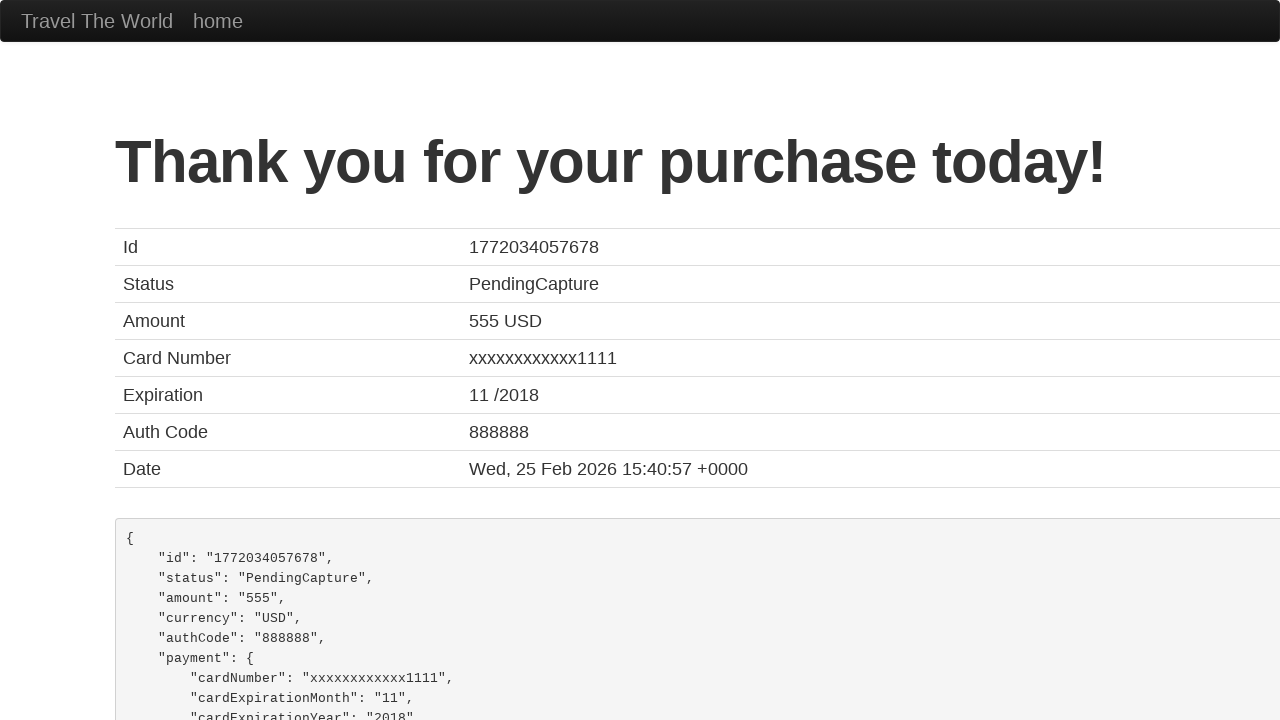